Navigates to Rahul Shetty Academy homepage and verifies the page loads by checking the title and URL are accessible

Starting URL: https://rahulshettyacademy.com

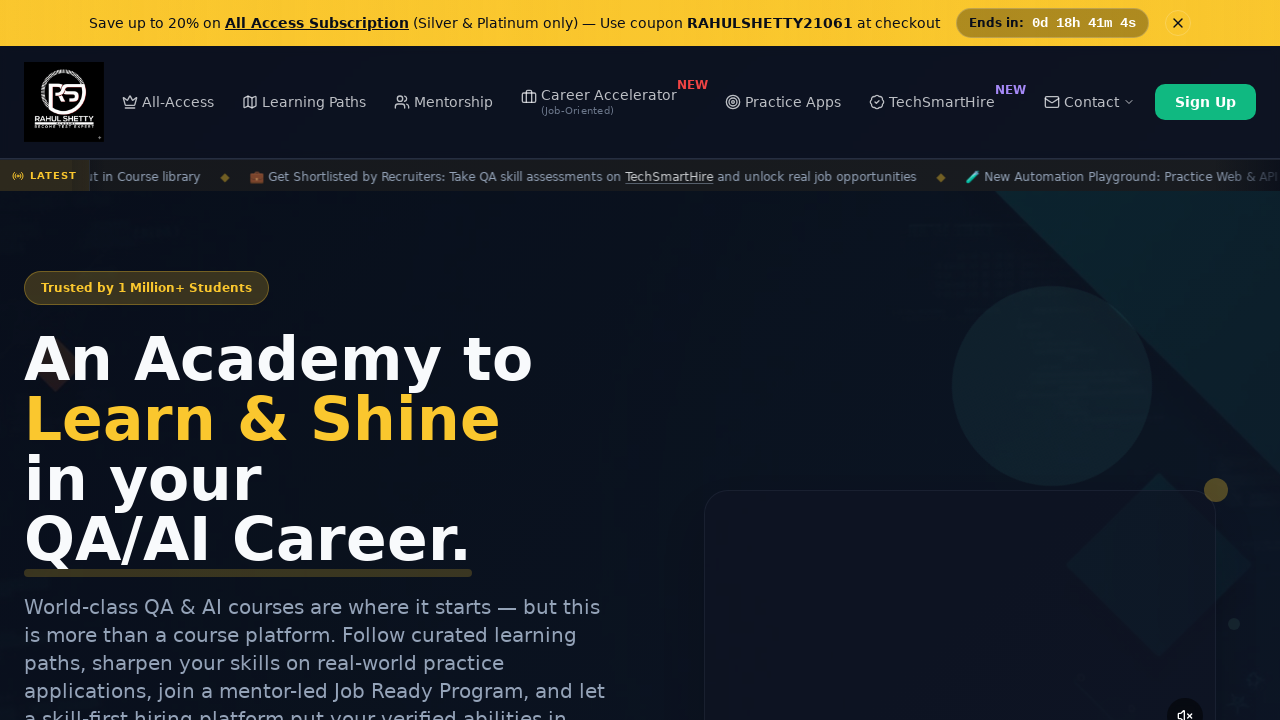

Waited for page to reach domcontentloaded state
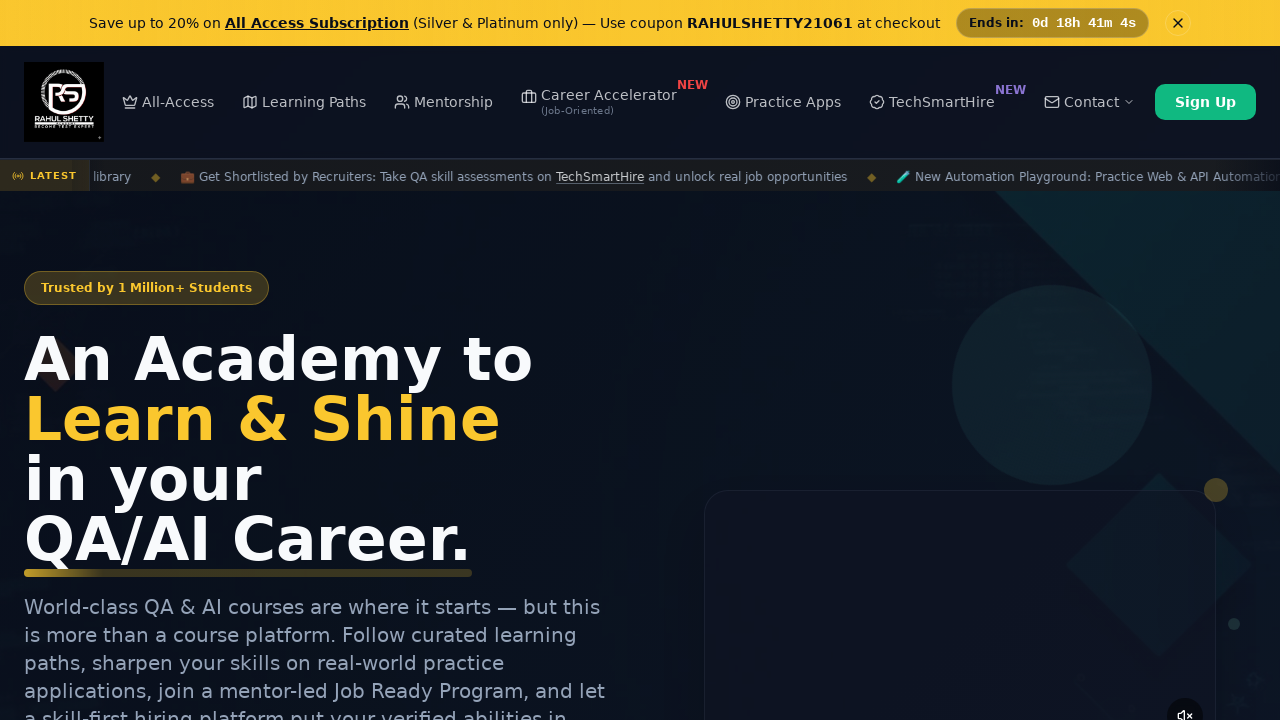

Retrieved page title: Rahul Shetty Academy | QA Automation, Playwright, AI Testing & Online Training
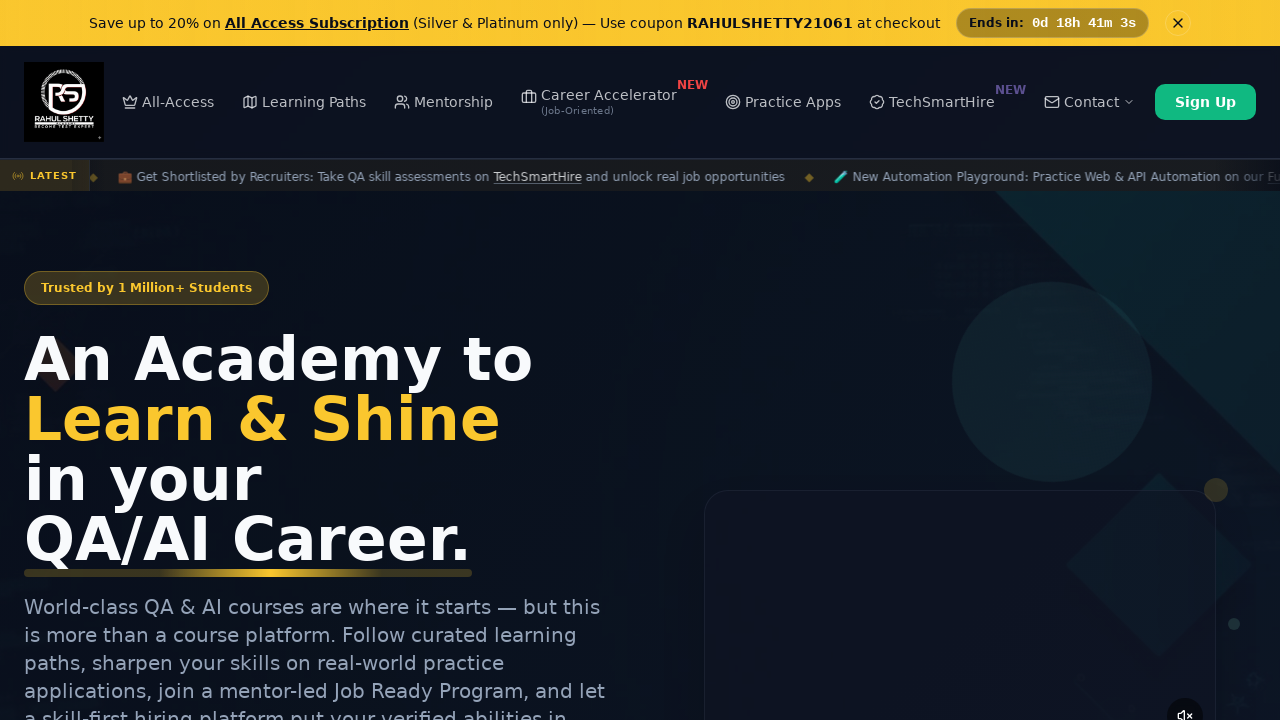

Retrieved current URL: https://rahulshettyacademy.com/
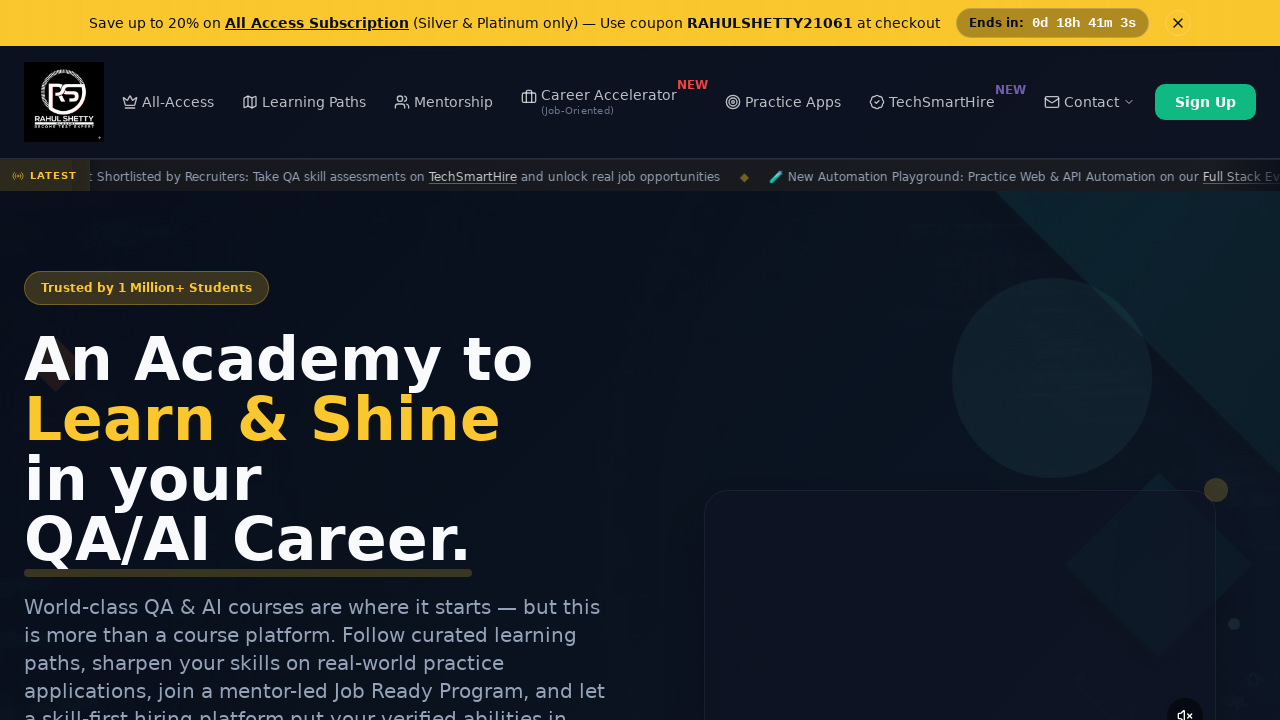

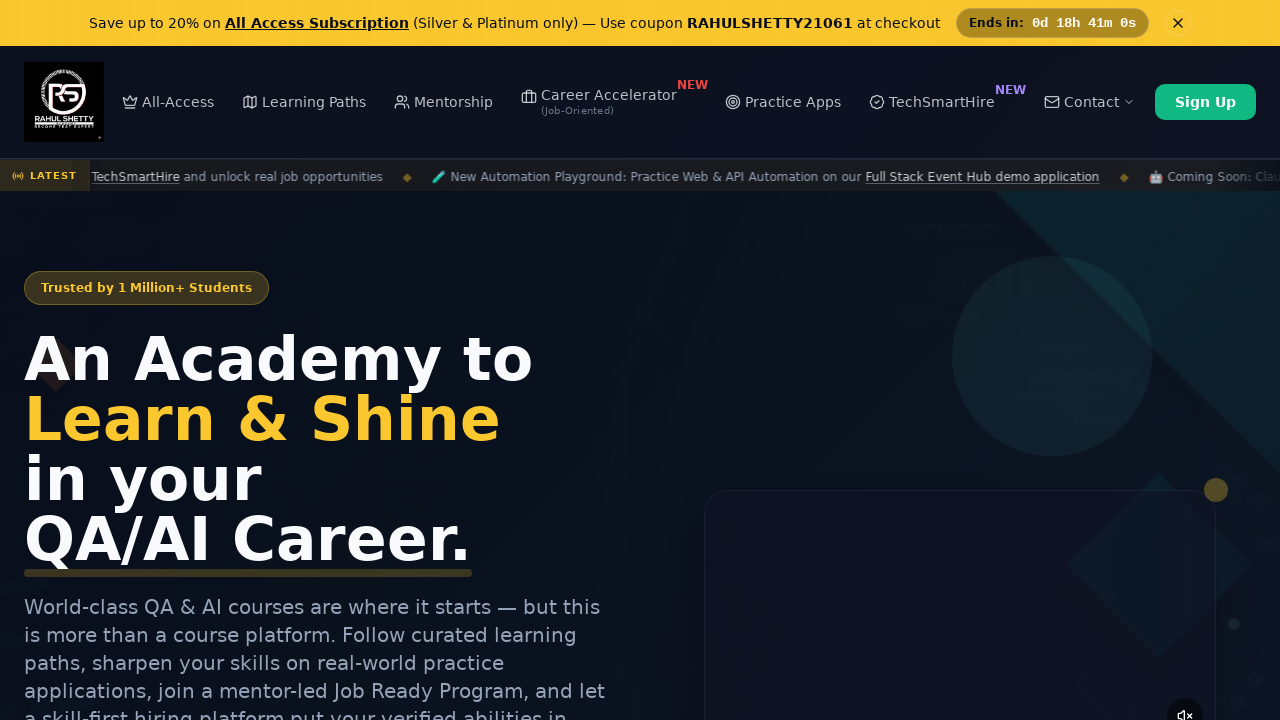